Tests the Python.org search functionality by entering a search query and verifying the resulting URL matches the expected search results page.

Starting URL: https://www.python.org

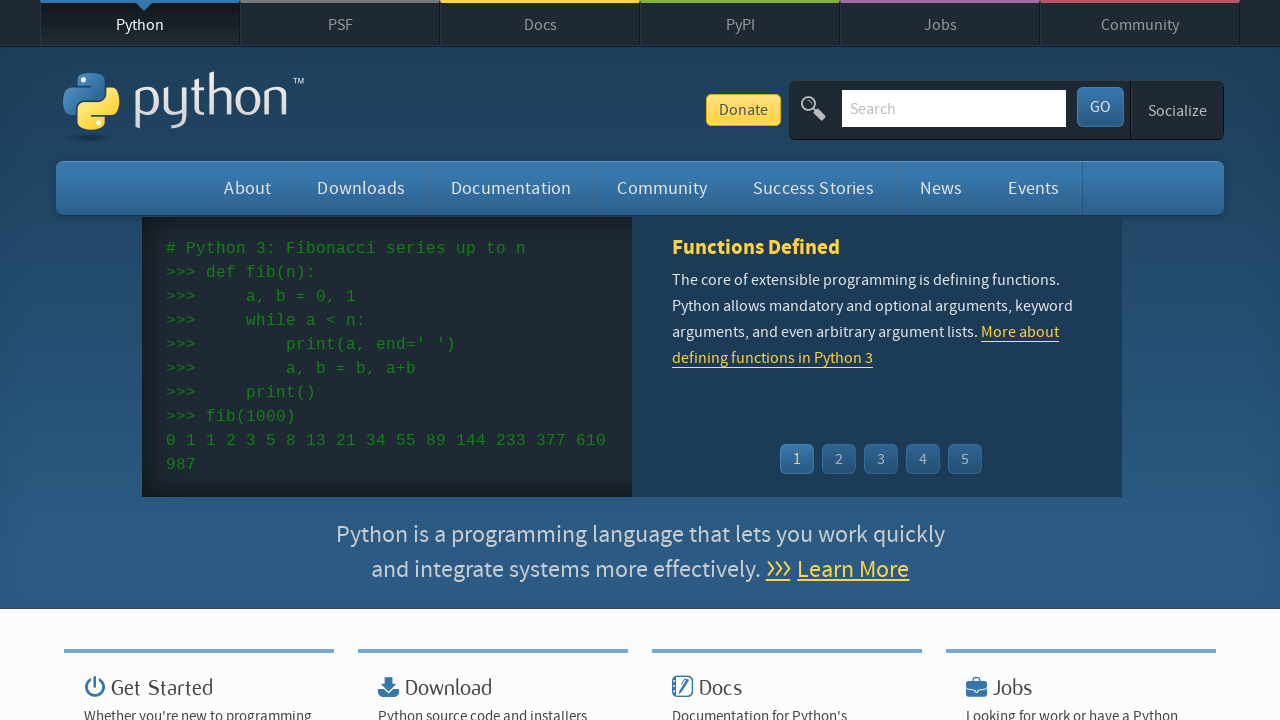

Filled search bar with 'getting started with python' on input[name='q']
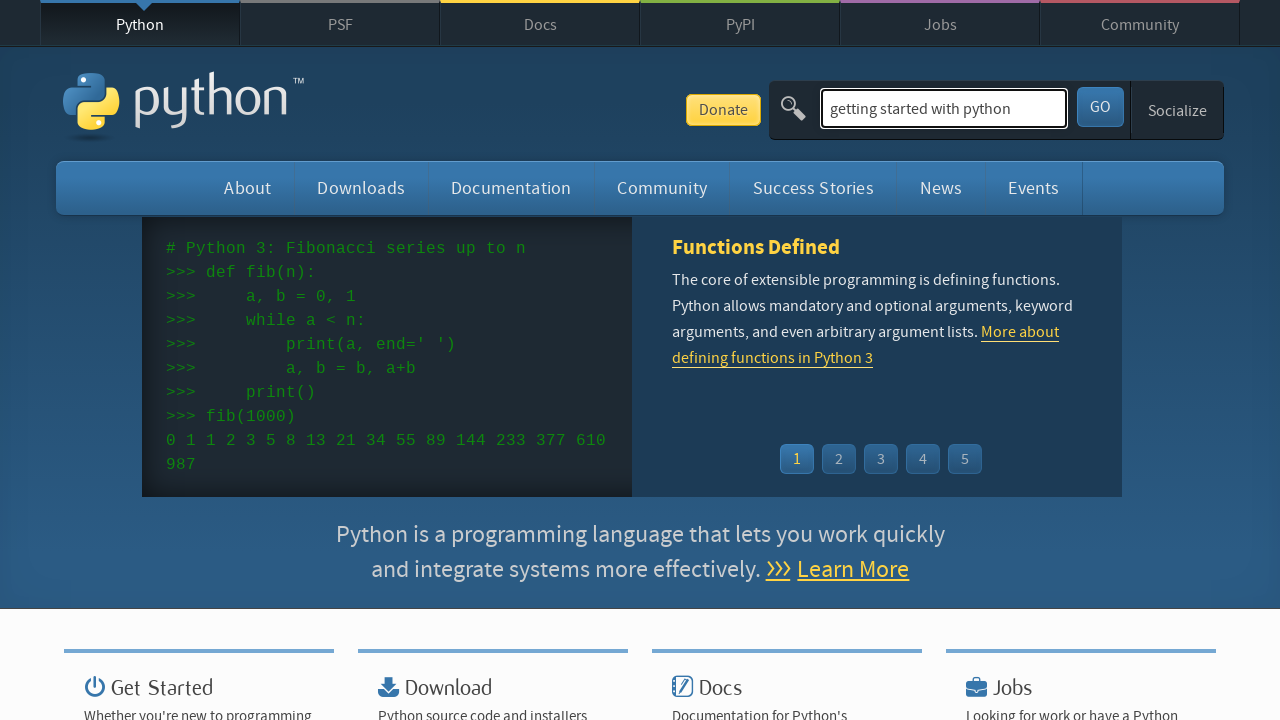

Pressed Enter to submit search query on input[name='q']
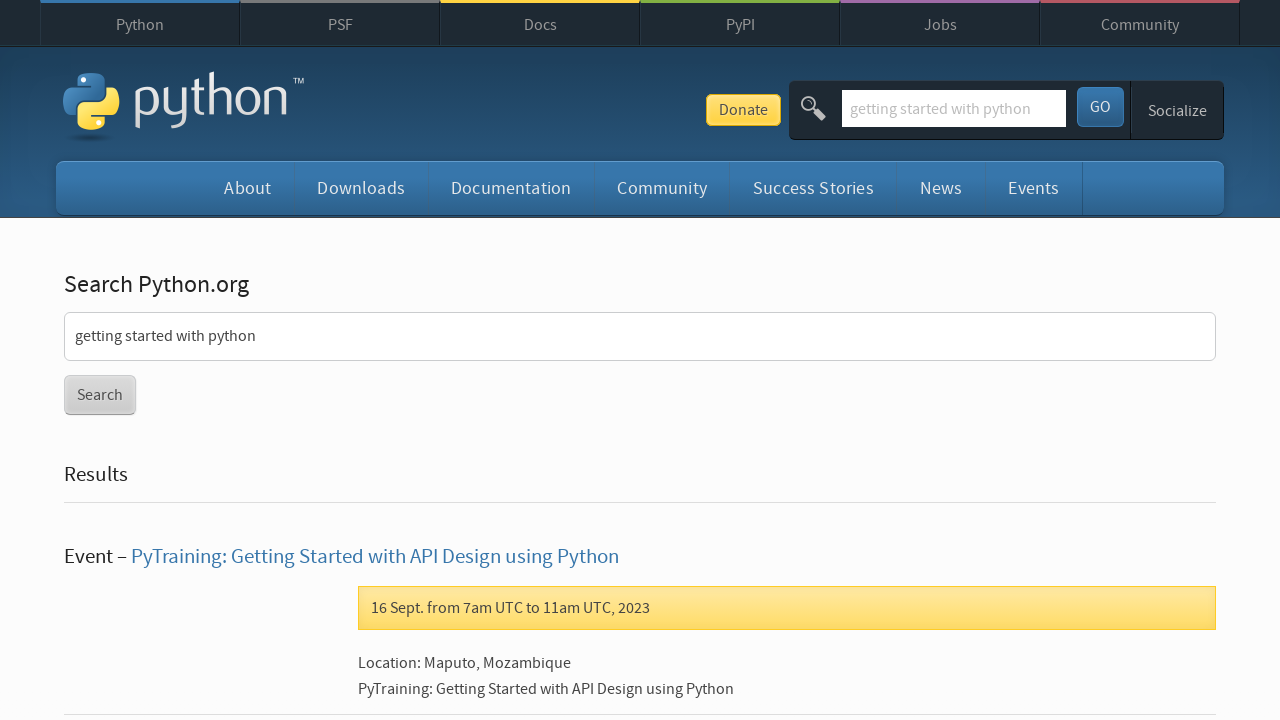

Navigated to search results page and URL verified as expected
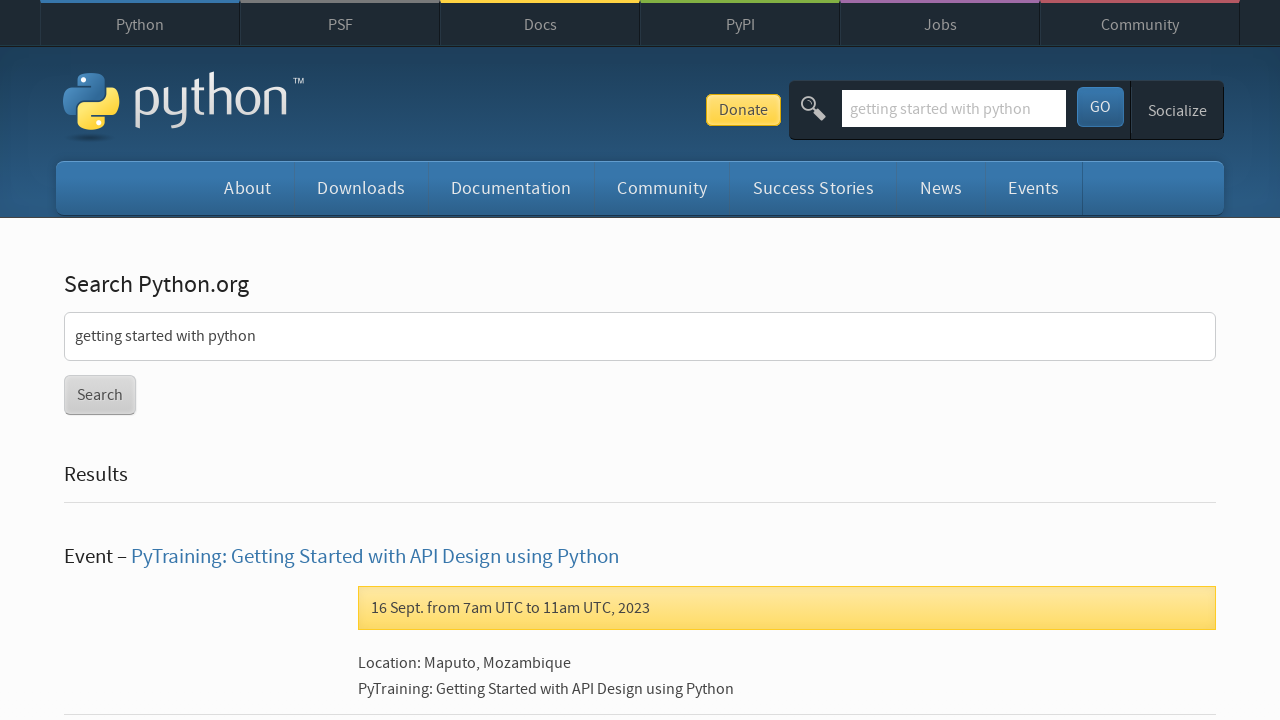

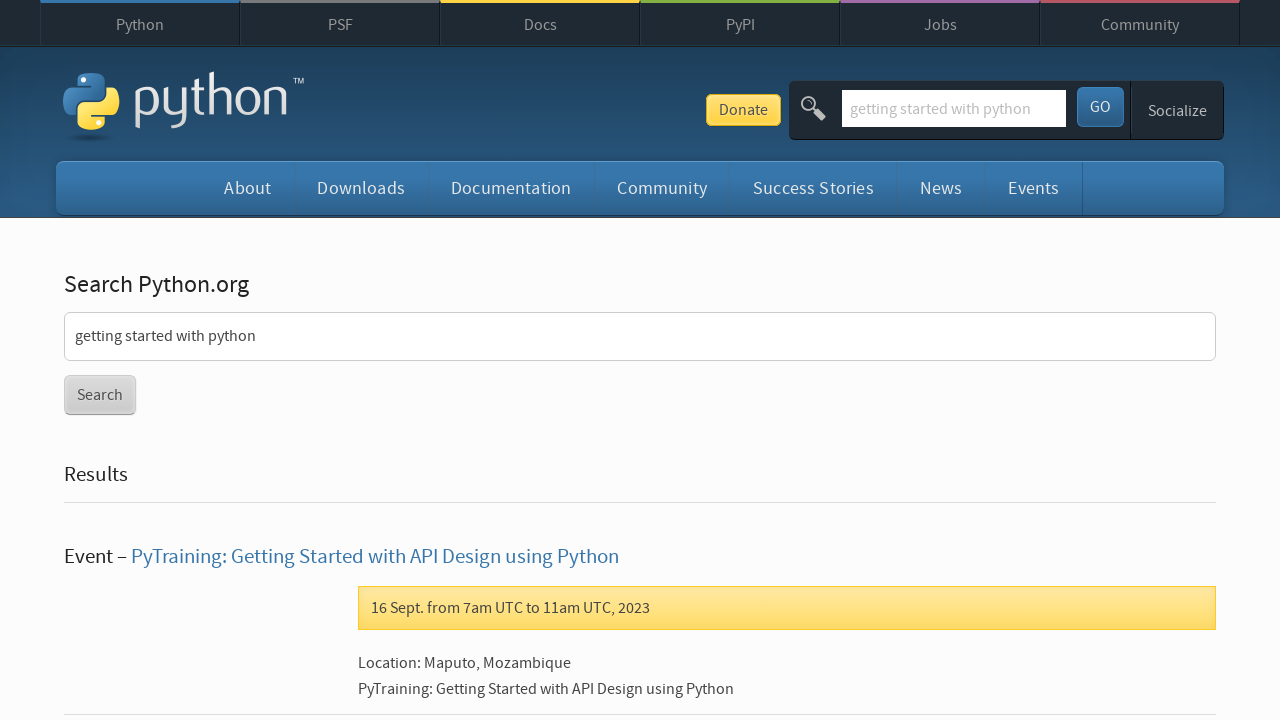